Tests JavaScript alert handling by clicking a button to trigger an alert, accepting it, and verifying the result message is displayed on the page.

Starting URL: http://the-internet.herokuapp.com/javascript_alerts

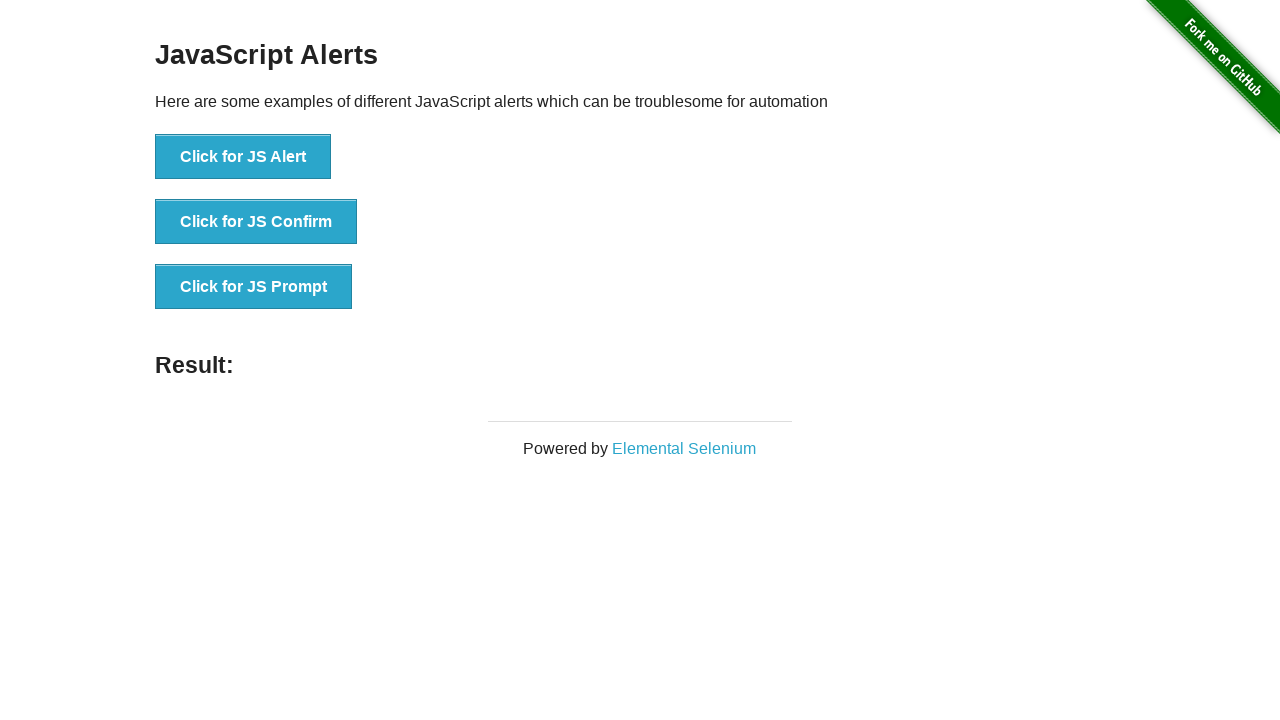

Clicked the first button to trigger JavaScript alert at (243, 157) on ul > li:nth-child(1) > button
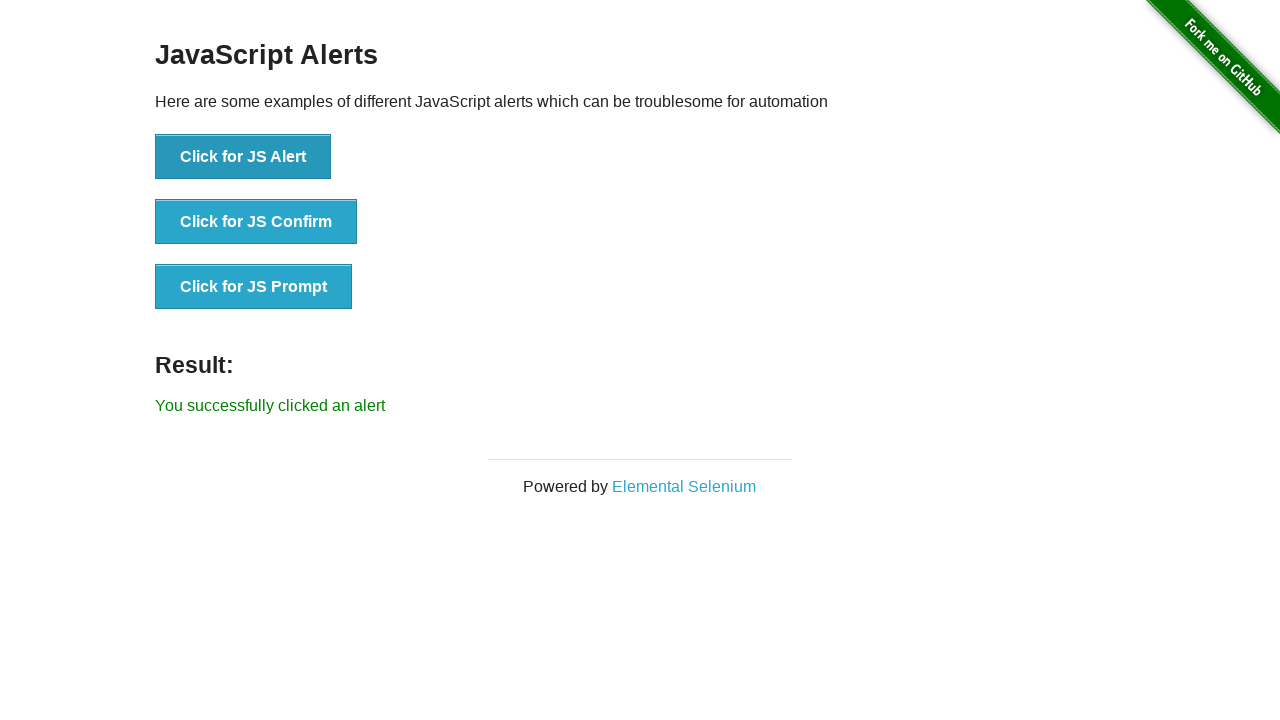

Set up dialog handler to accept JavaScript alerts
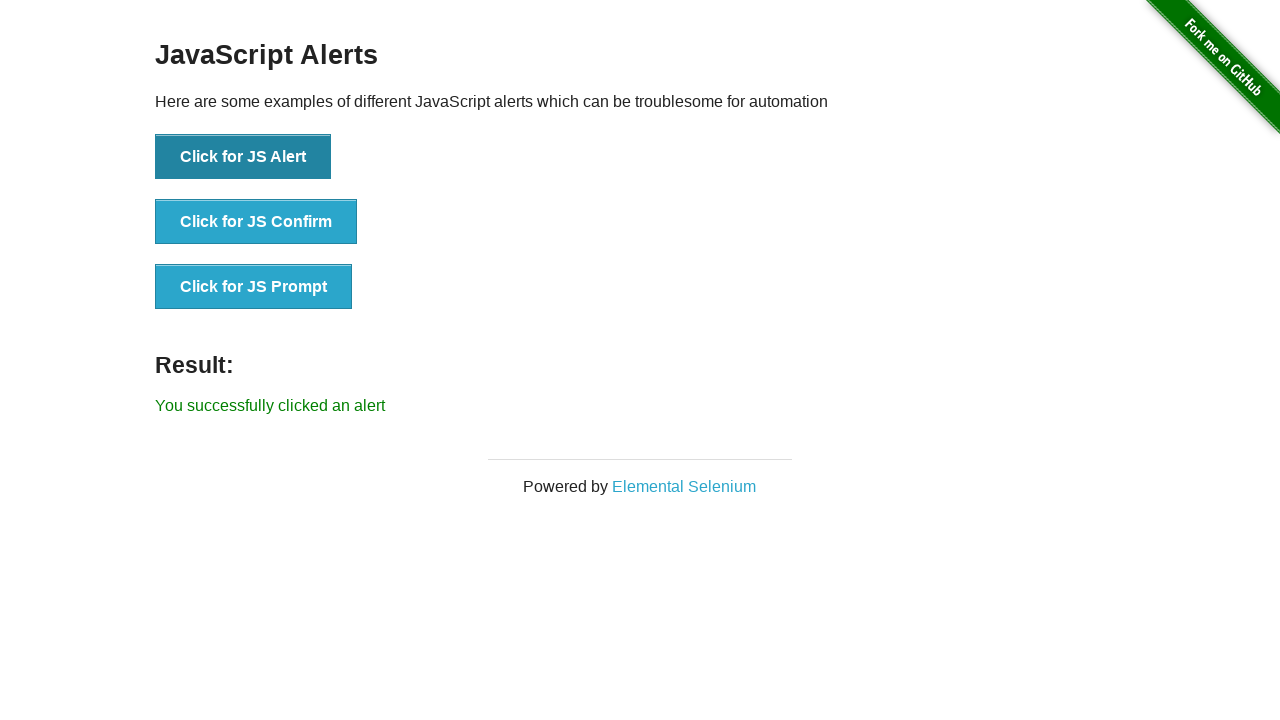

Result message element loaded
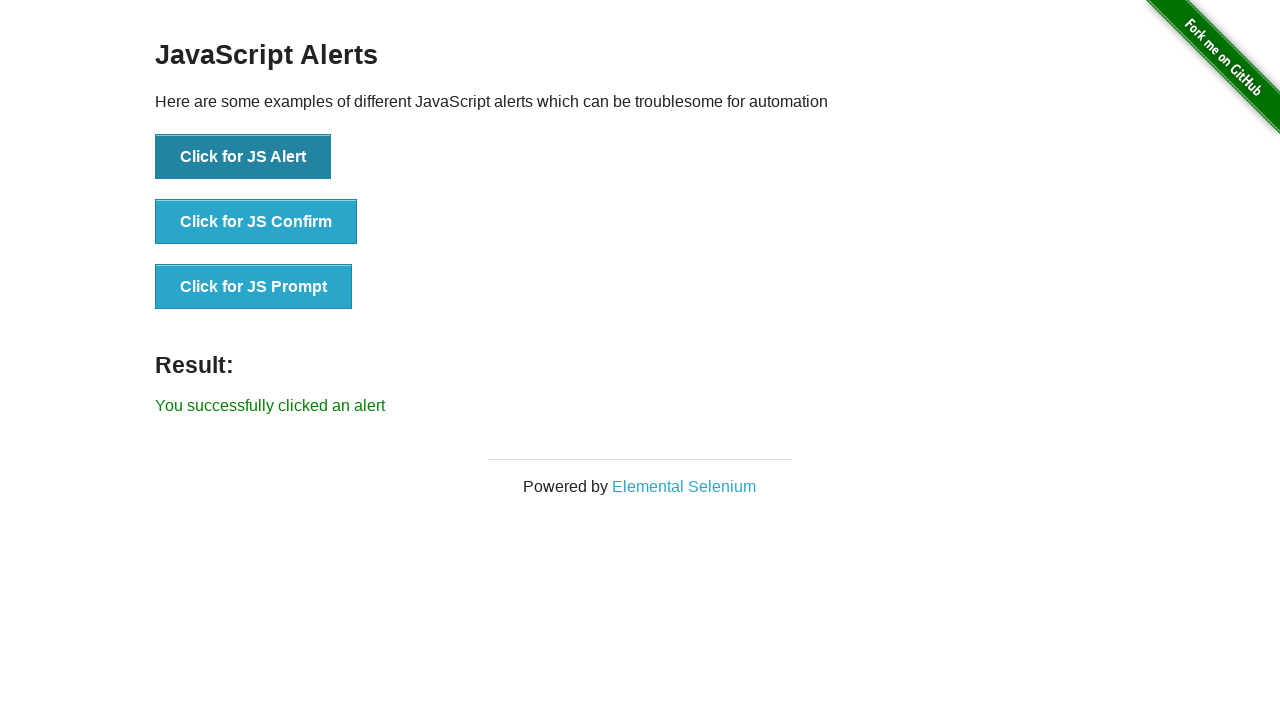

Retrieved result text content
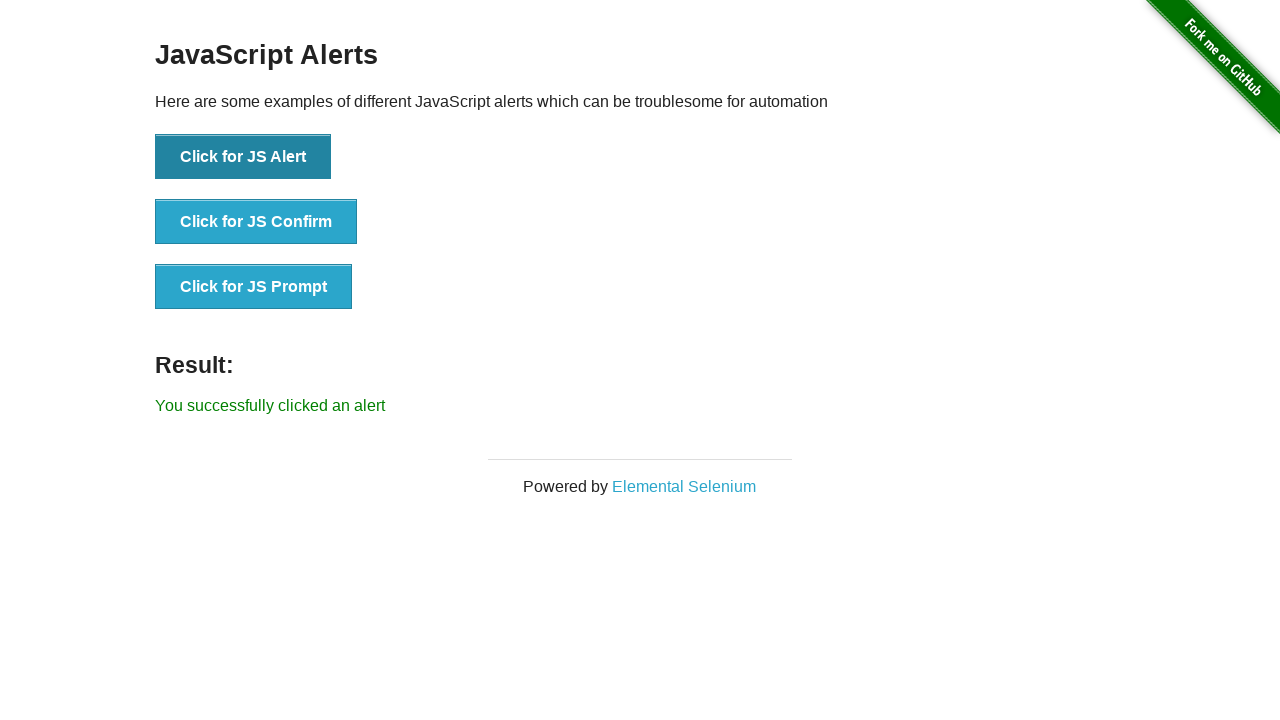

Verified result text matches expected message 'You successfully clicked an alert'
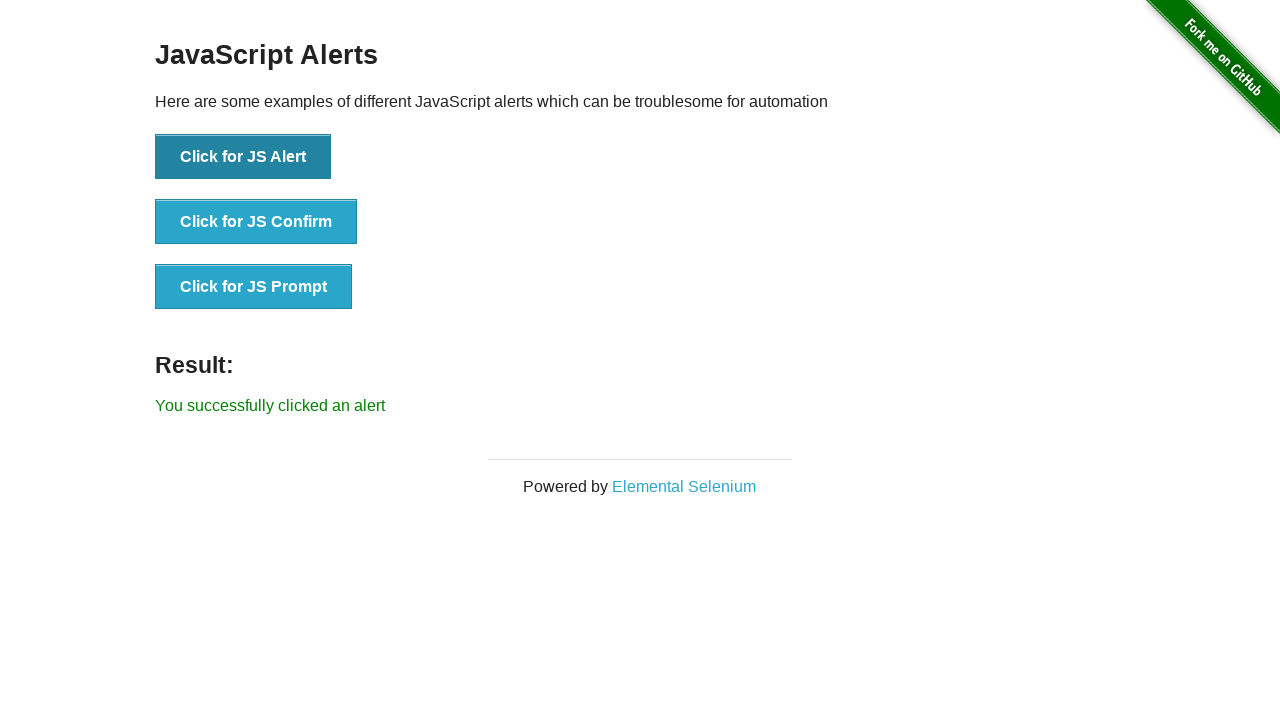

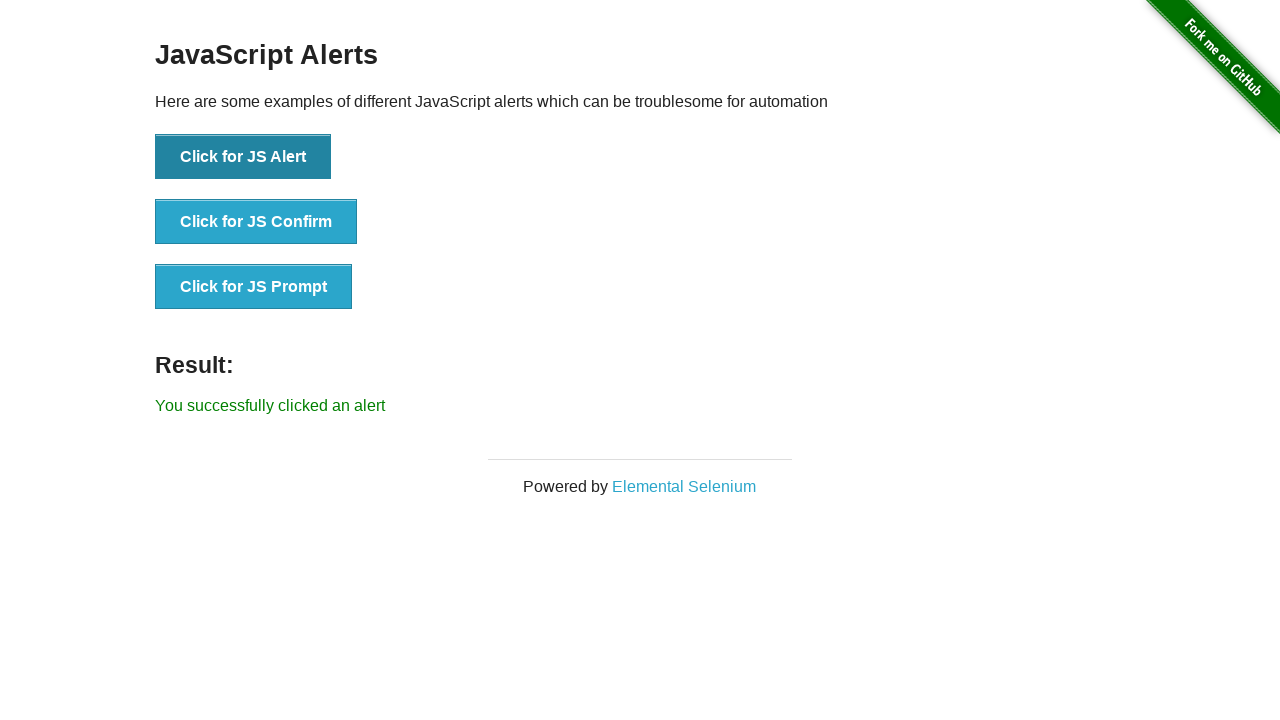